Tests that submitting an empty registration form keeps the modal open (form validation)

Starting URL: https://demoqa.com/webtables

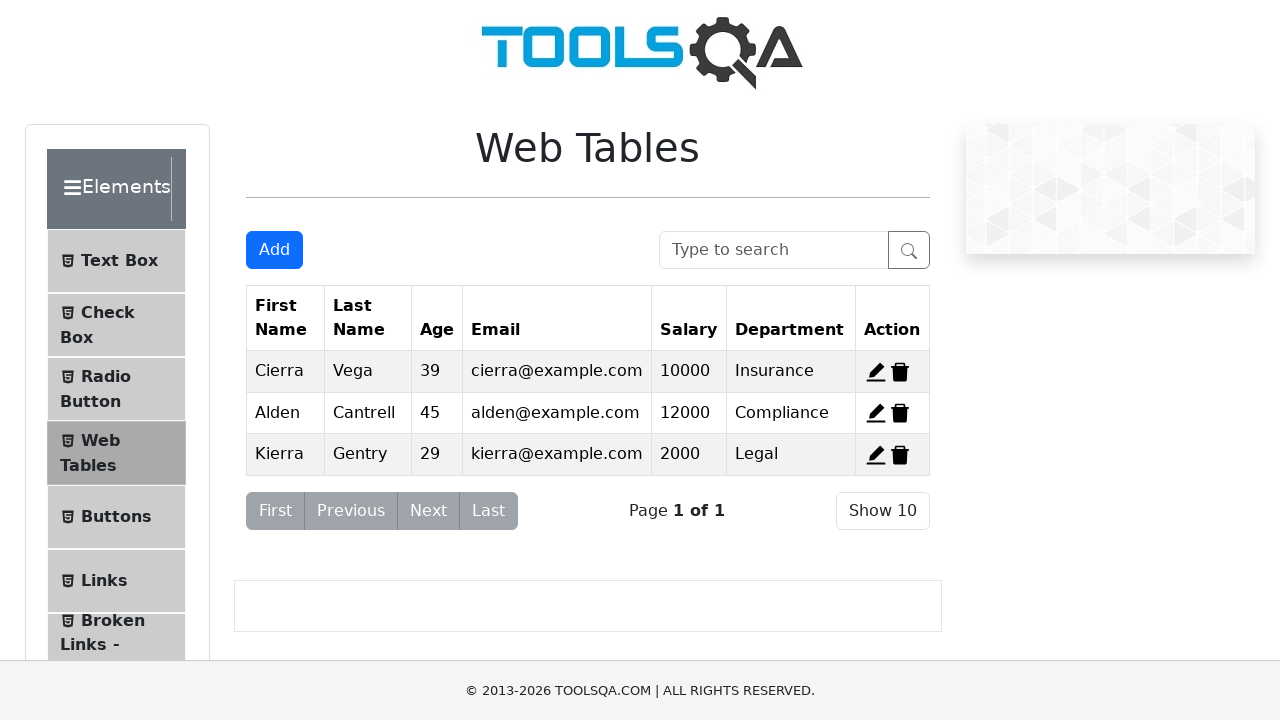

Clicked 'Add New Record' button to open registration form modal at (274, 250) on #addNewRecordButton
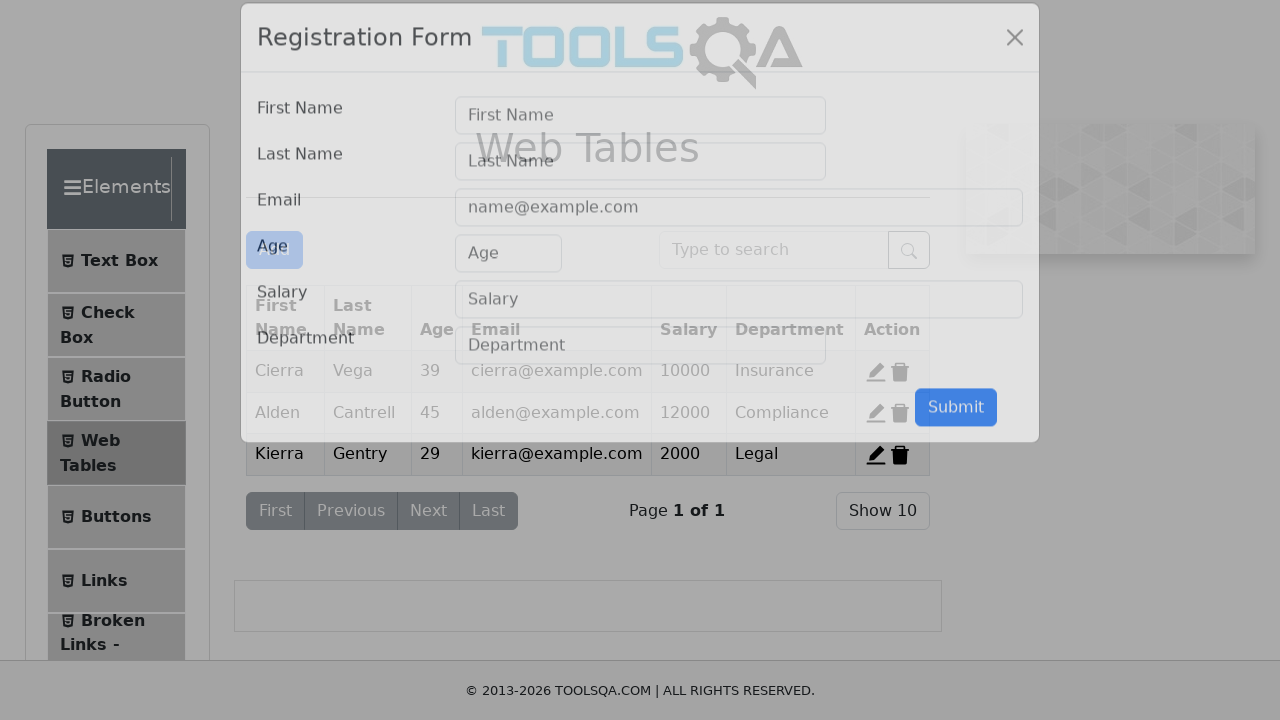

Registration form modal appeared
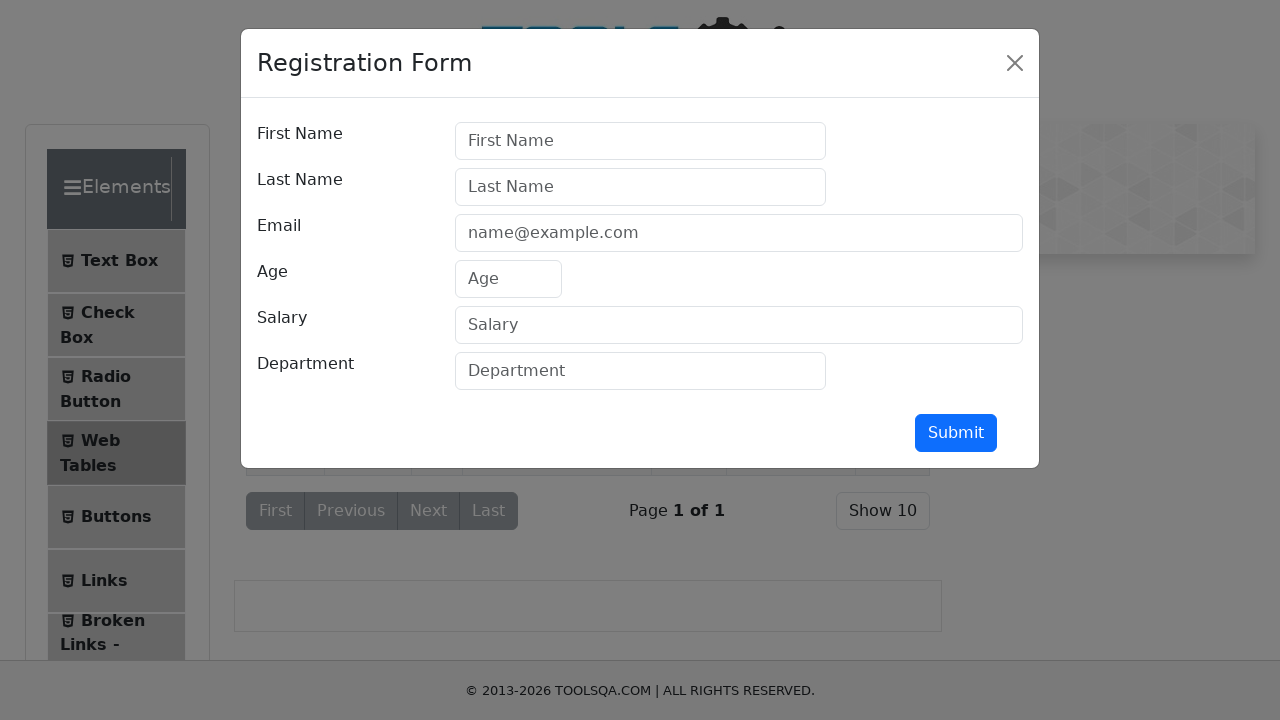

Scrolled to submit button
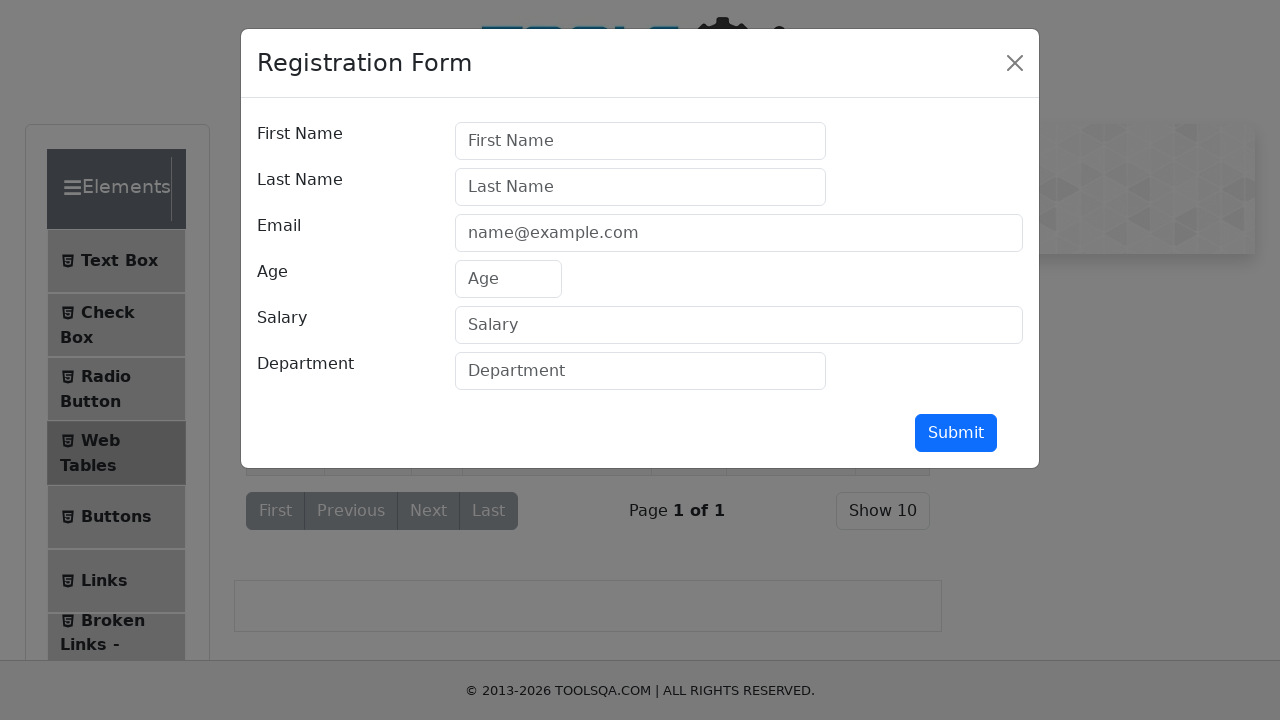

Clicked submit button with empty form at (956, 433) on #submit
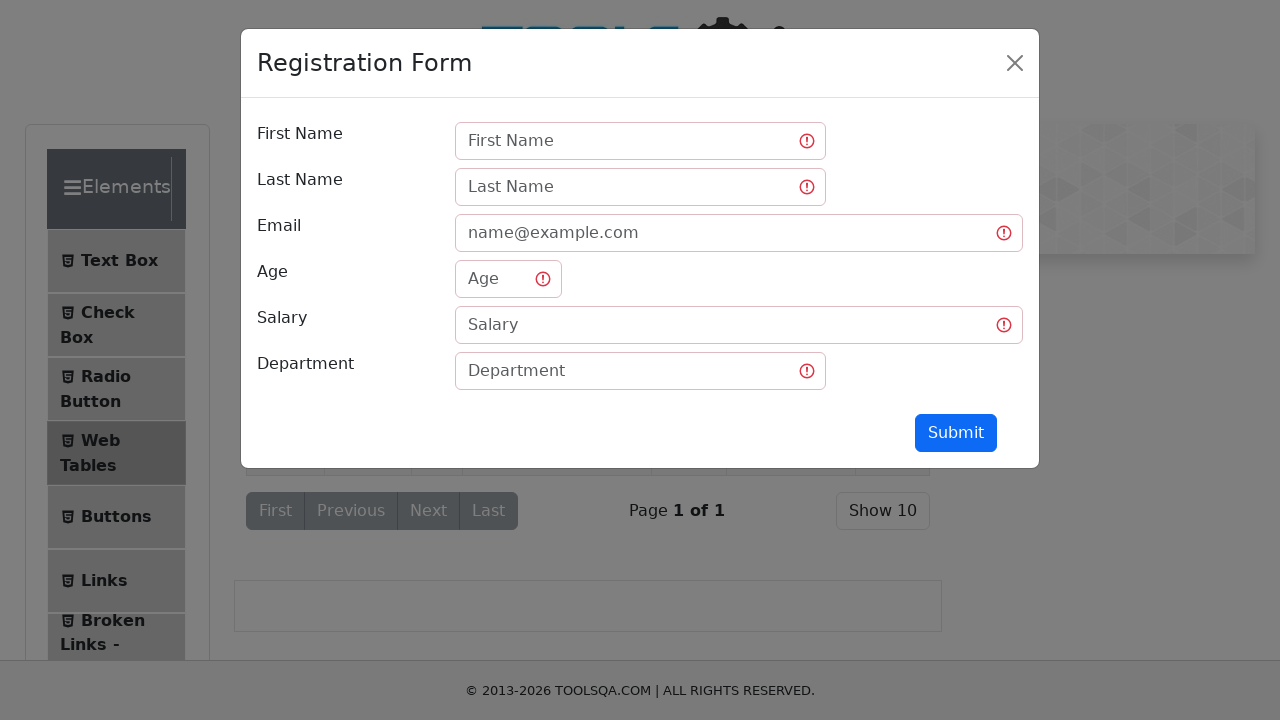

Modal still visible - form validation prevented empty submission
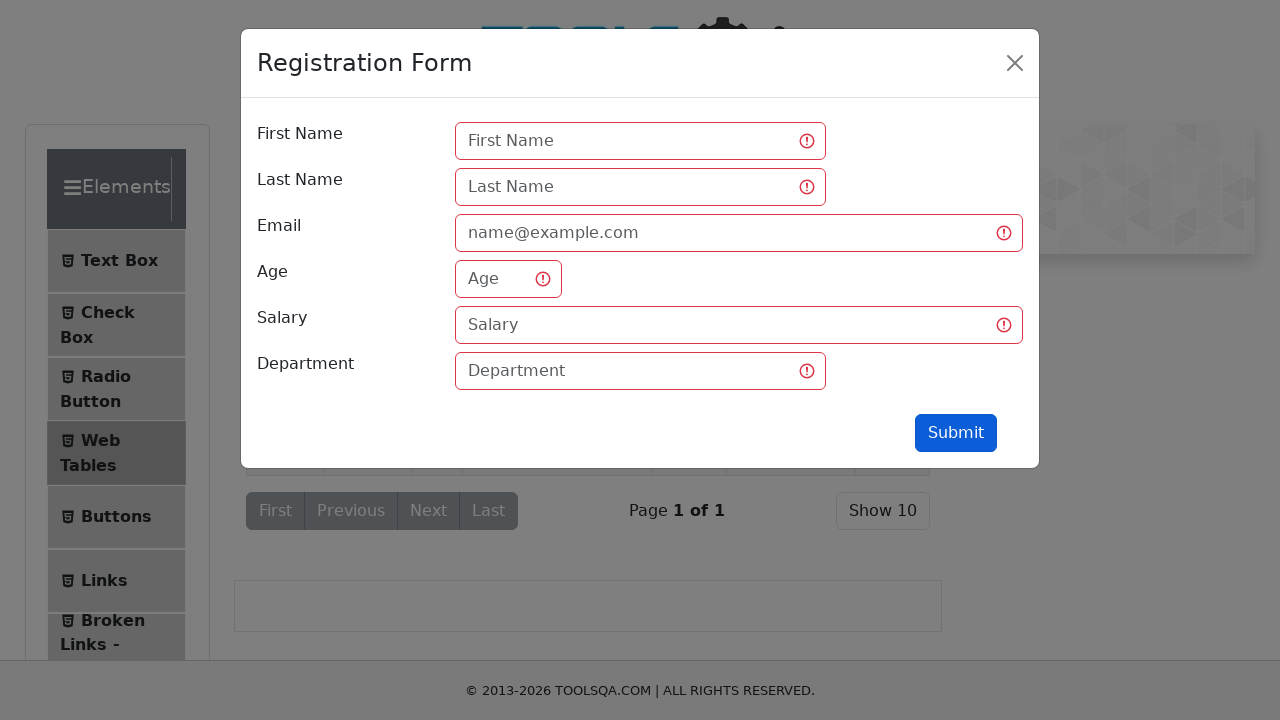

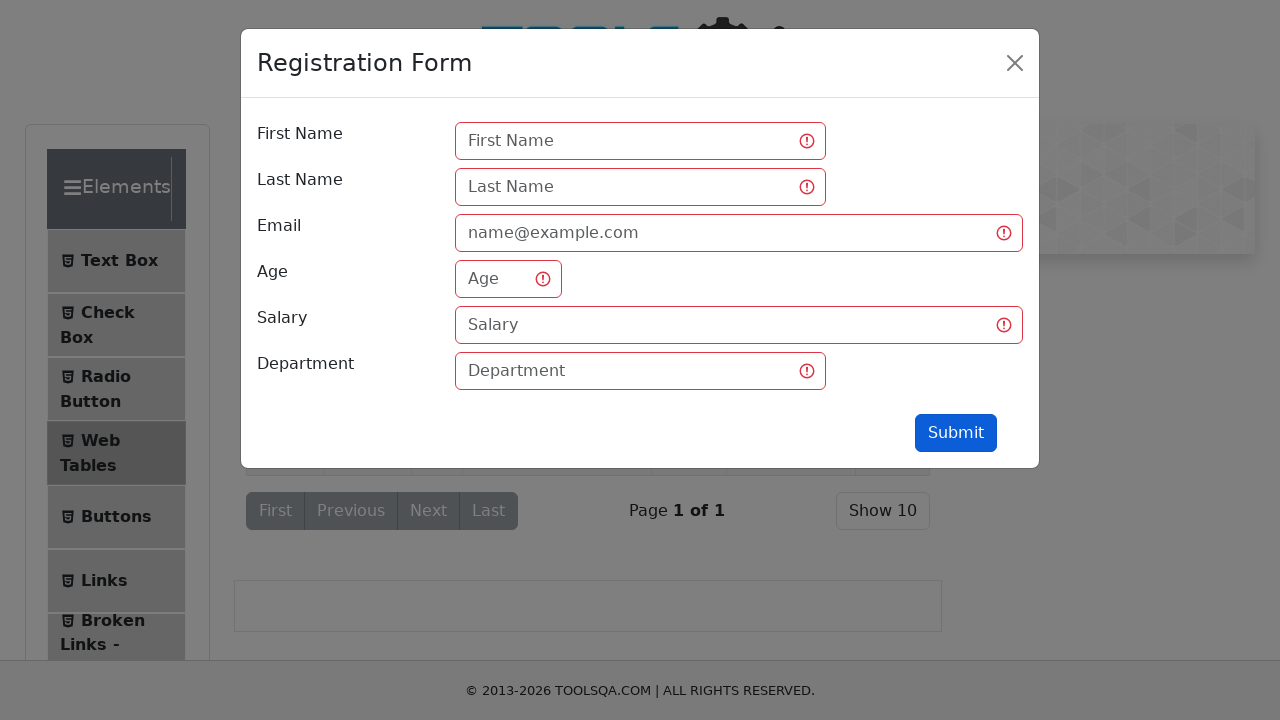